Navigates to a locators example page and verifies that an element with id 'heading_1' contains the expected text

Starting URL: https://kristinek.github.io/site/examples/locators

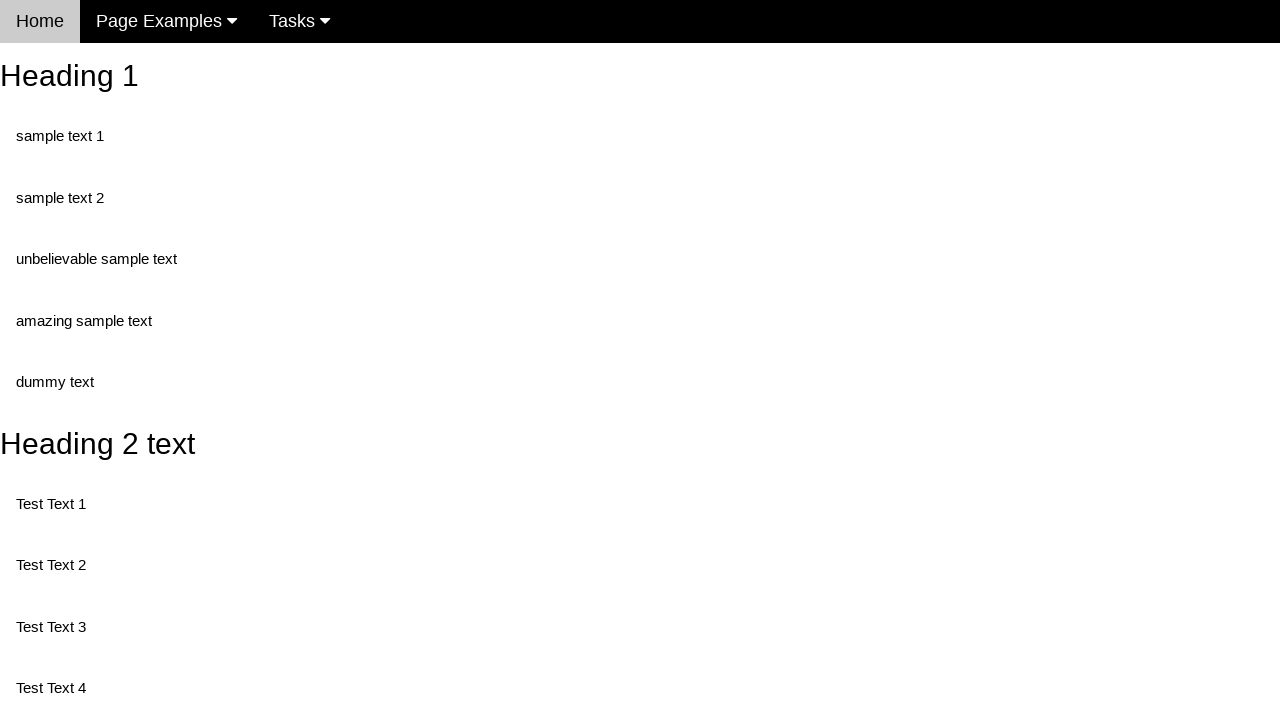

Navigated to locators example page
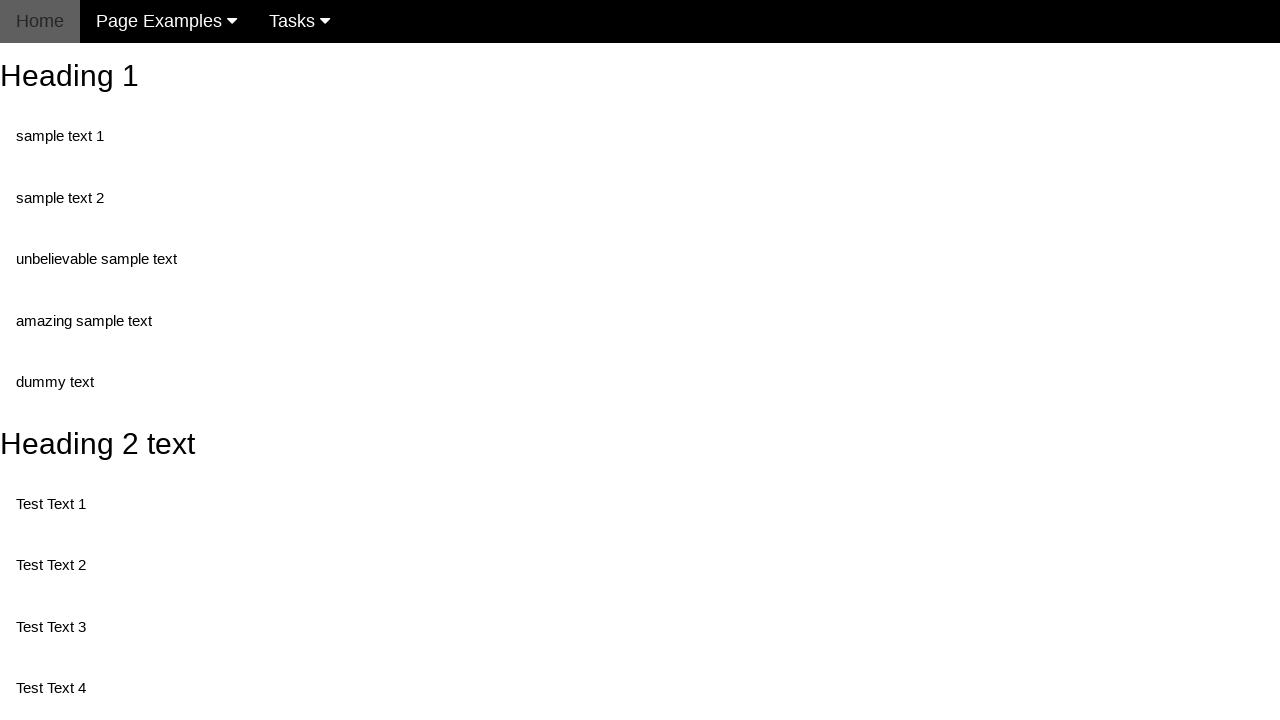

Waited for heading element with id 'heading_1' to be visible
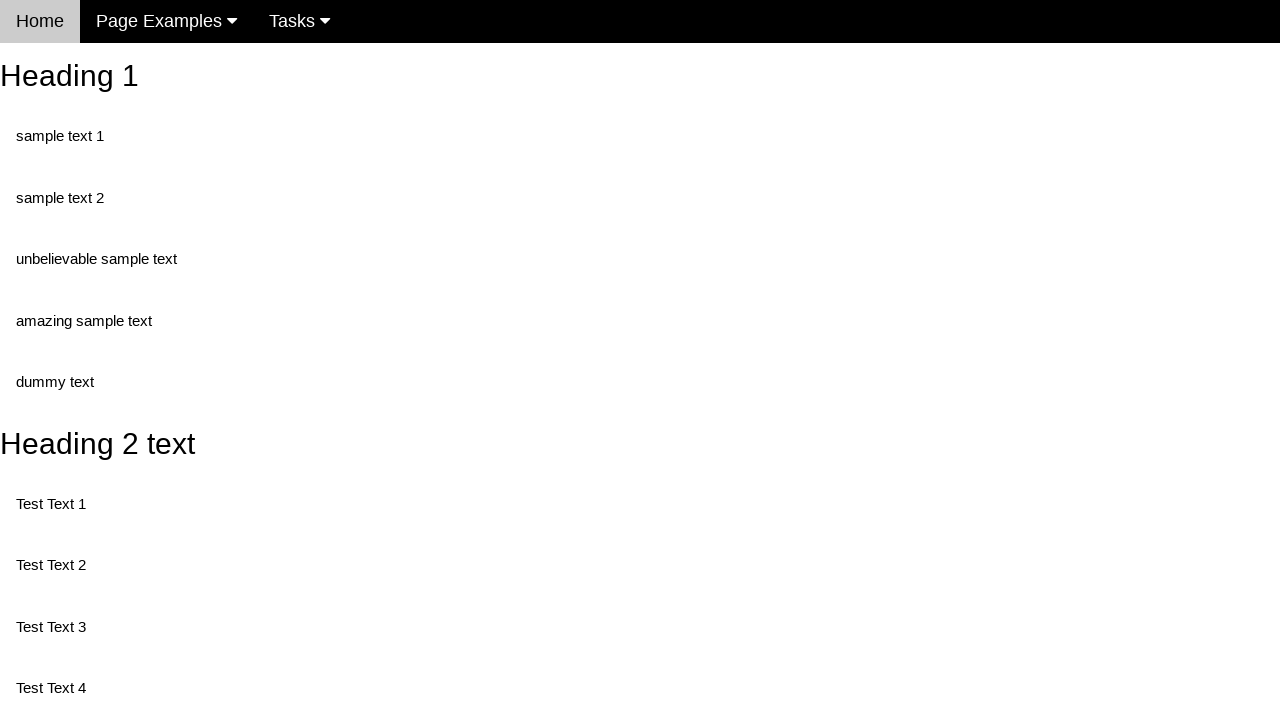

Verified that heading element contains expected text 'Heading 1'
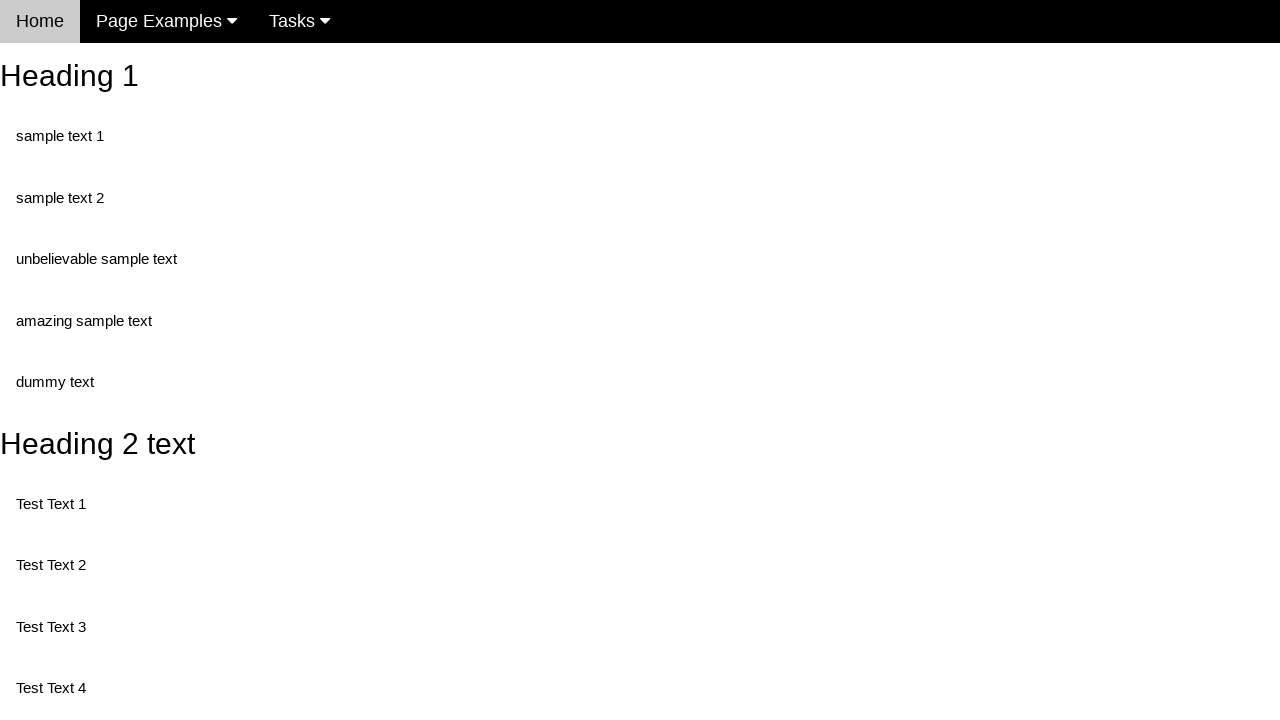

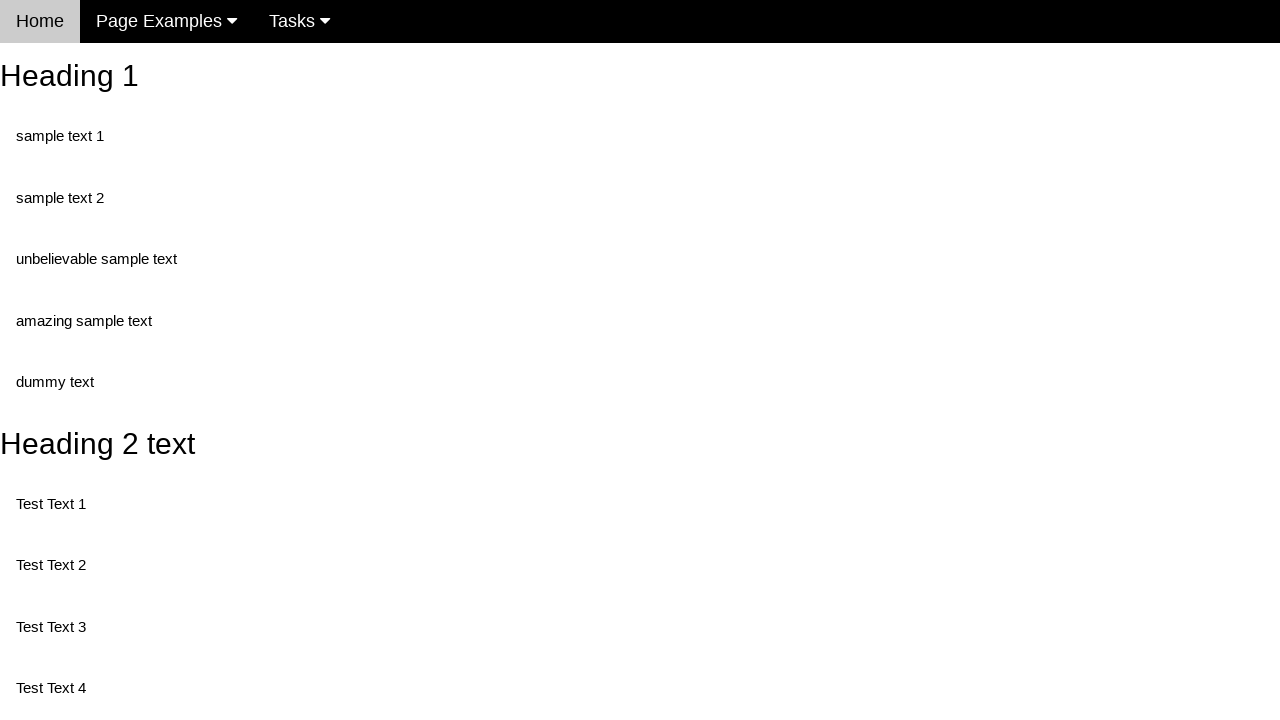